Tests mouse hover functionality by hovering over a user avatar image to reveal a profile link, then clicking on the link

Starting URL: https://the-internet.herokuapp.com/hovers

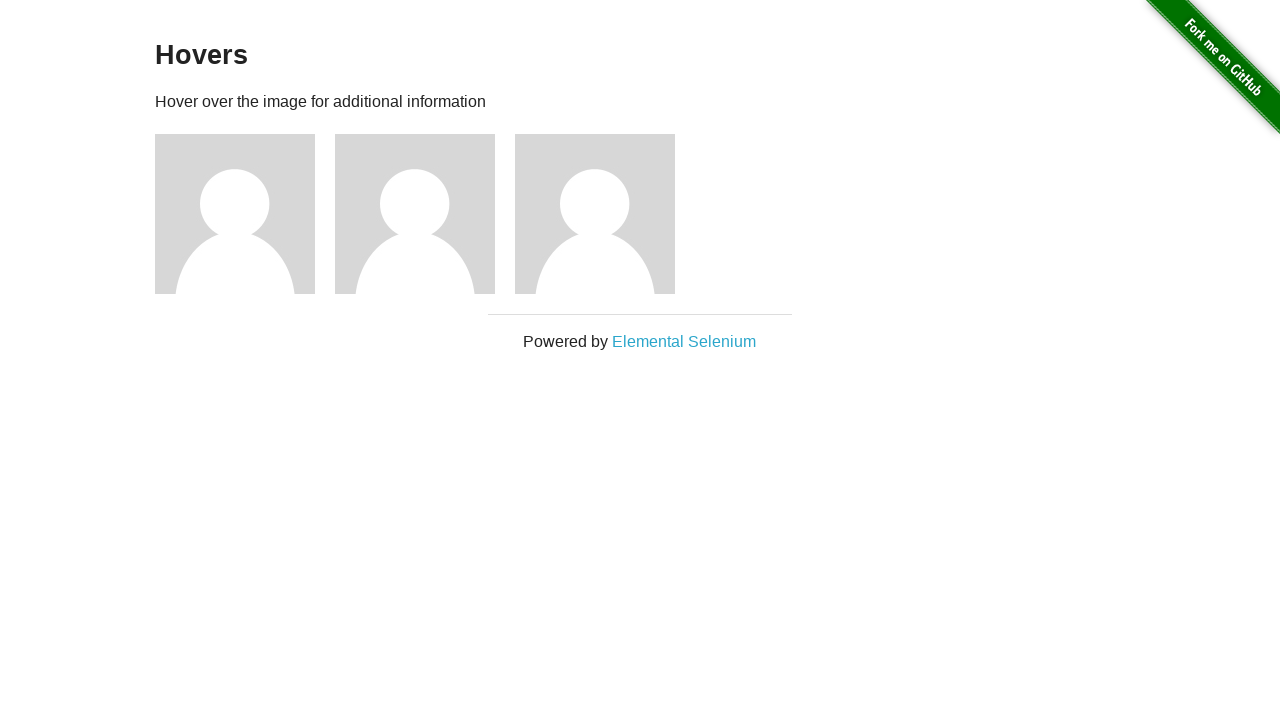

Navigated to hovers page
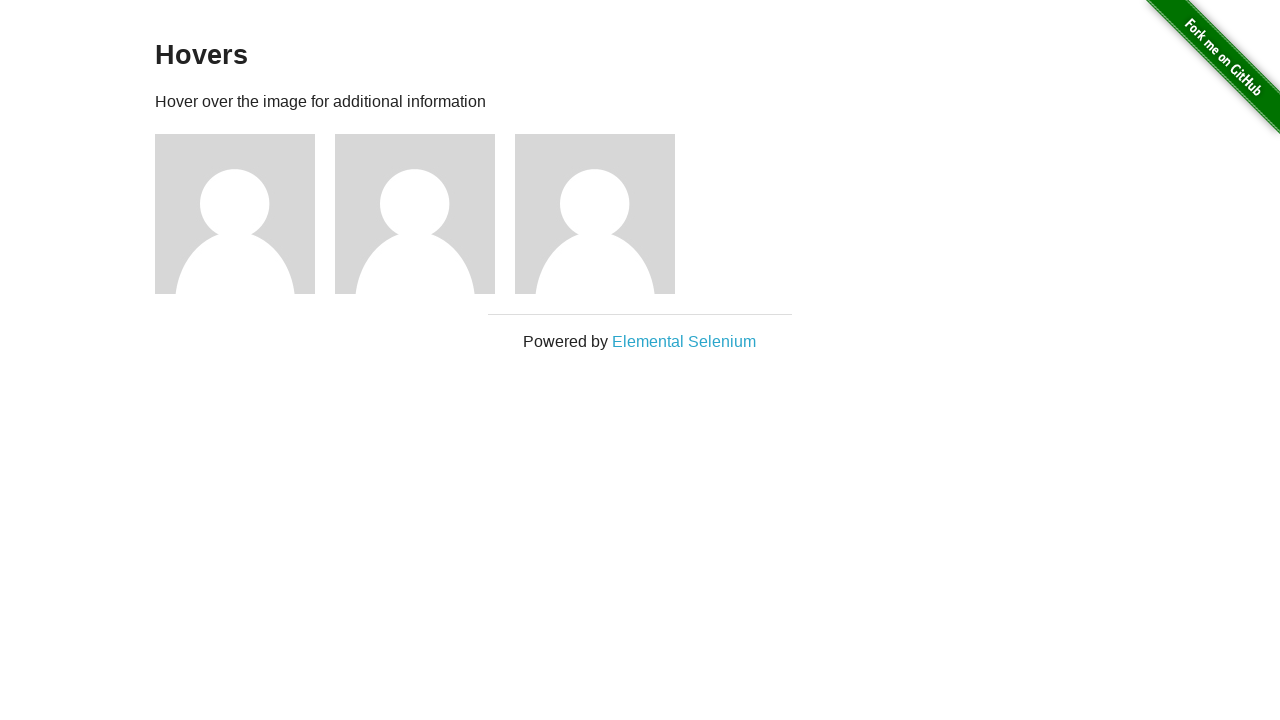

Hovered over first user avatar image at (235, 214) on (//img[@alt='User Avatar'])[1]
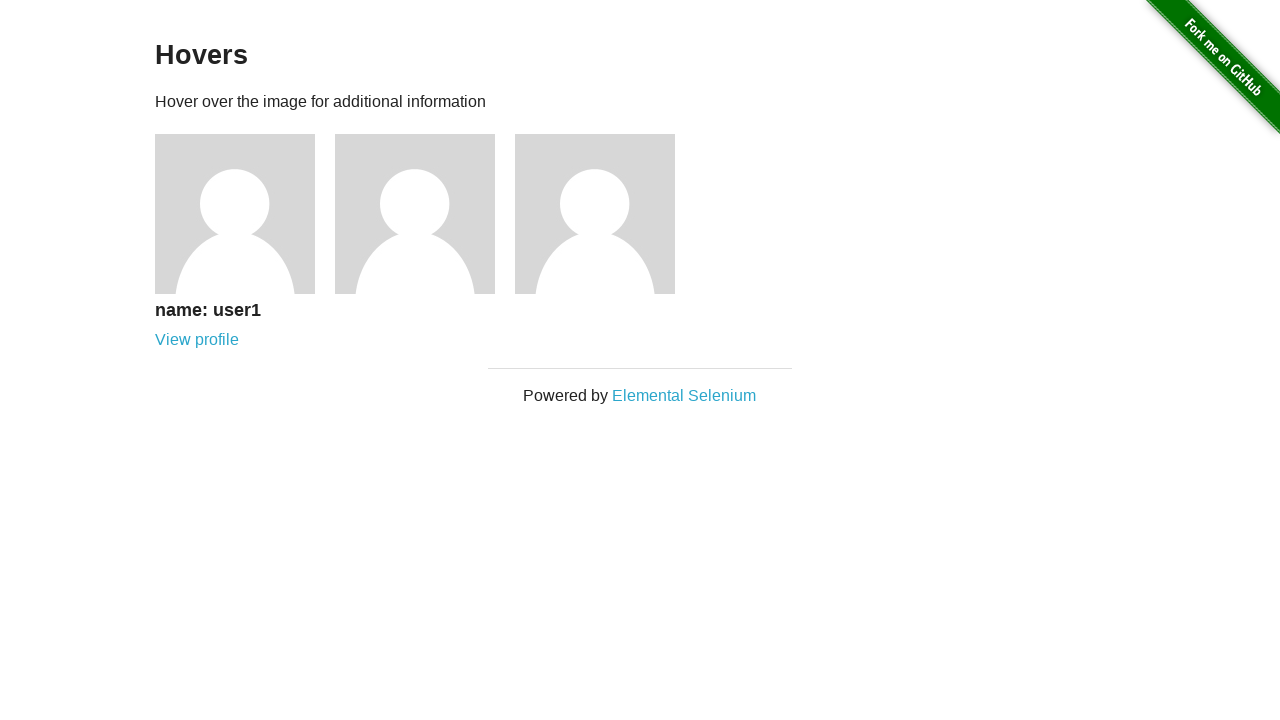

Clicked on 'View profile' link at (197, 340) on (//a[text()='View profile'])[1]
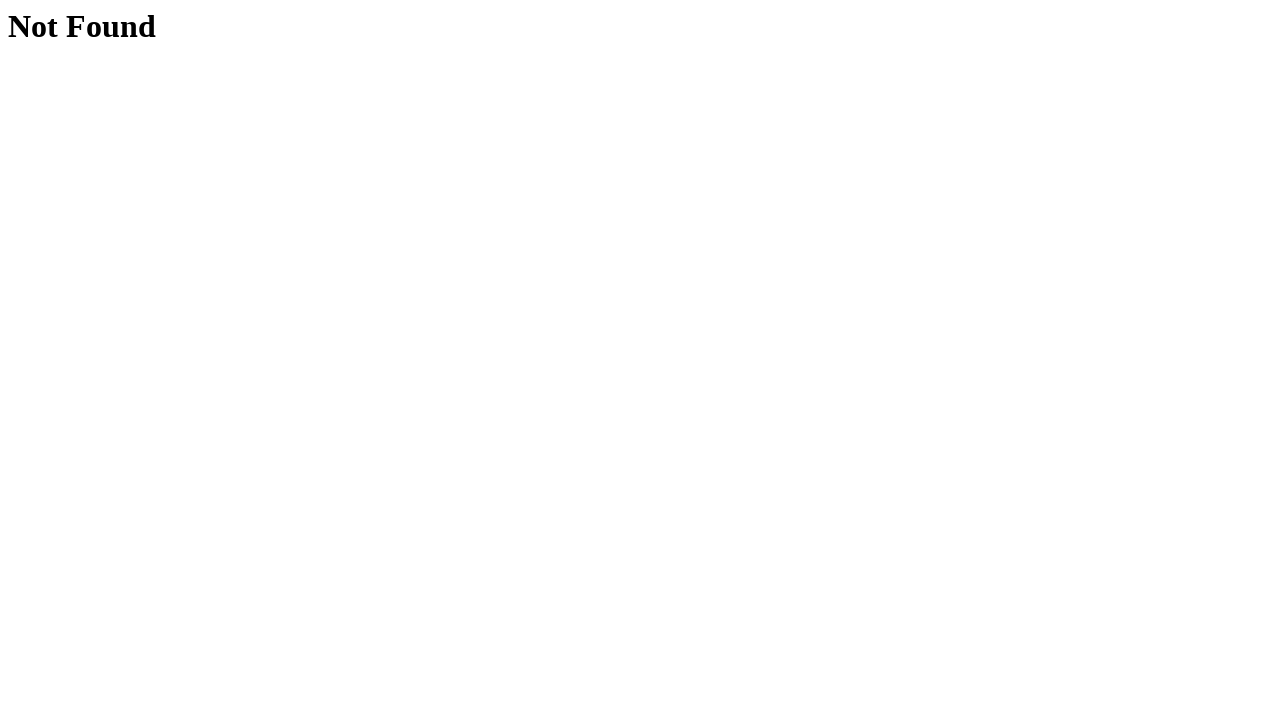

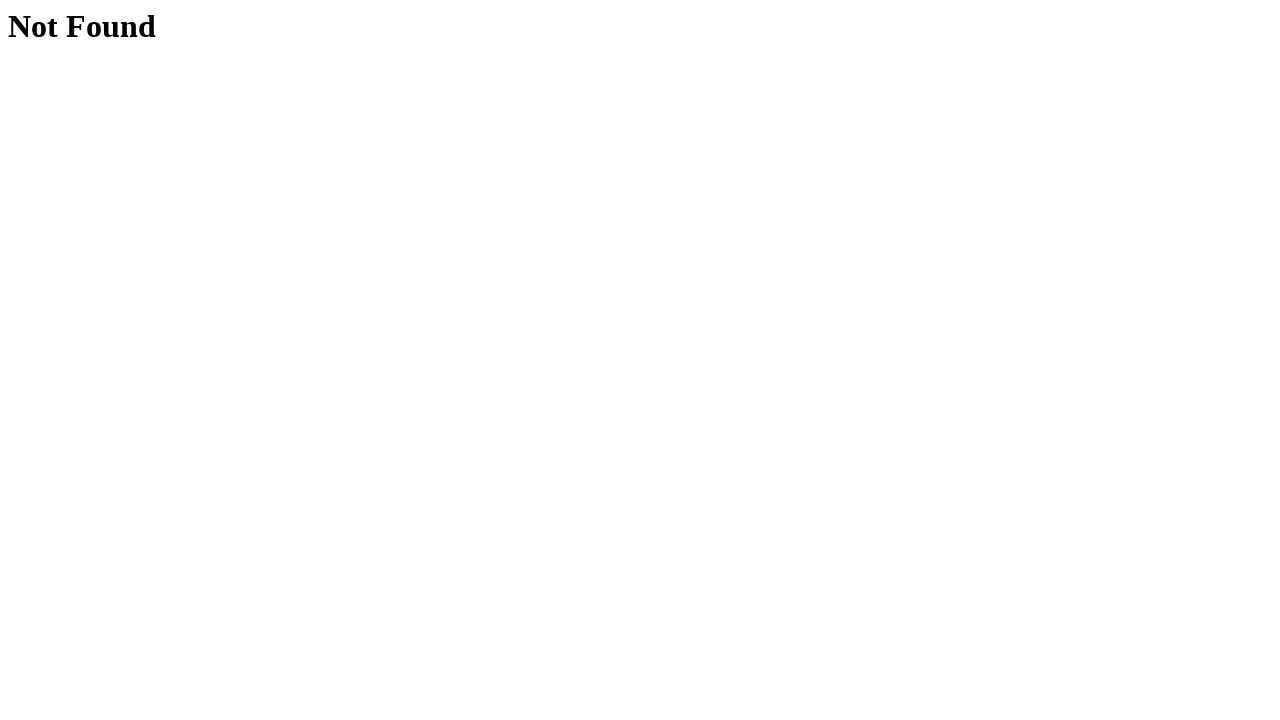